Tests nested frames by navigating to the nested frames page and verifying both RIGHT and LEFT frame contents within the top frame

Starting URL: https://the-internet.herokuapp.com

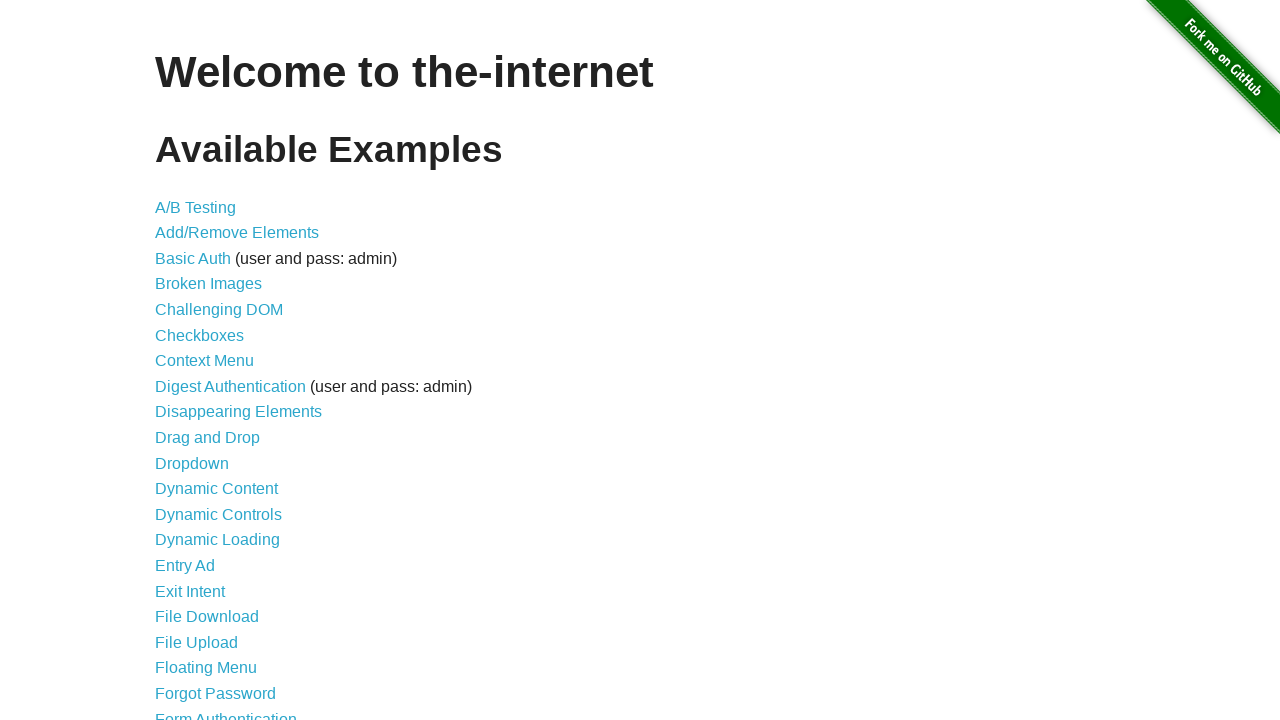

Clicked on Nested Frames link at (210, 395) on xpath=//a[@href='/nested_frames']
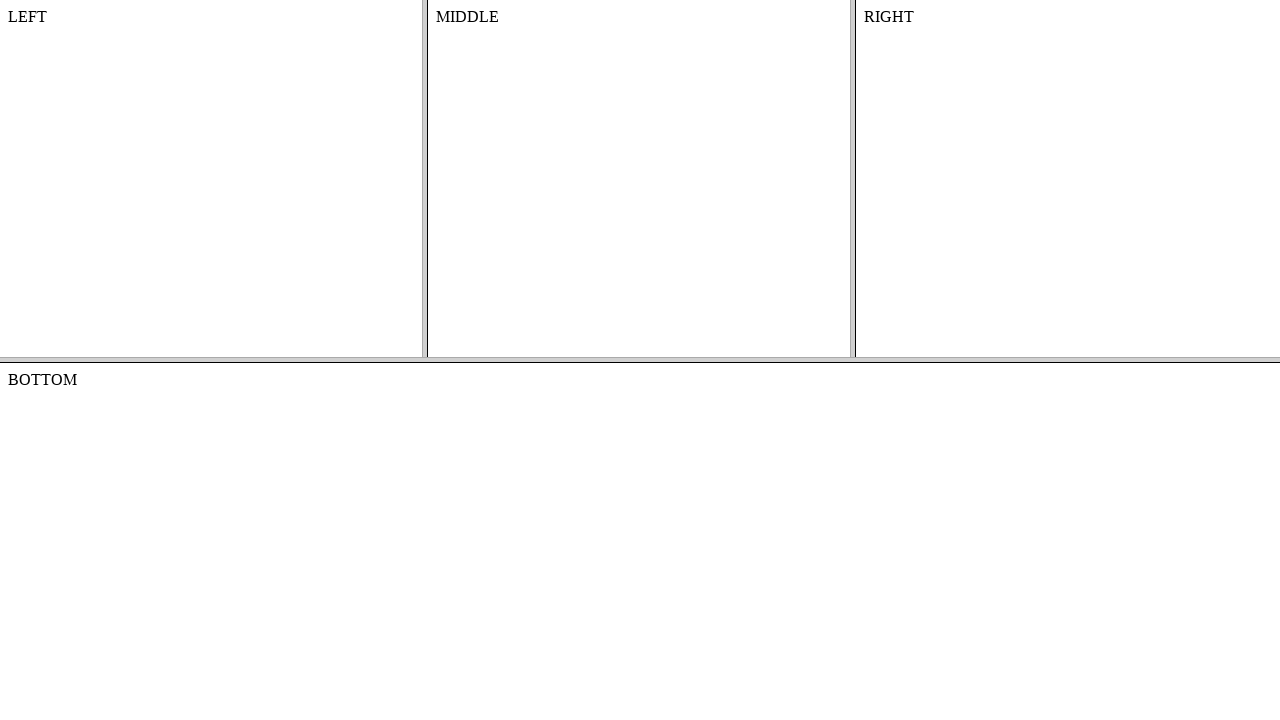

Located top frame
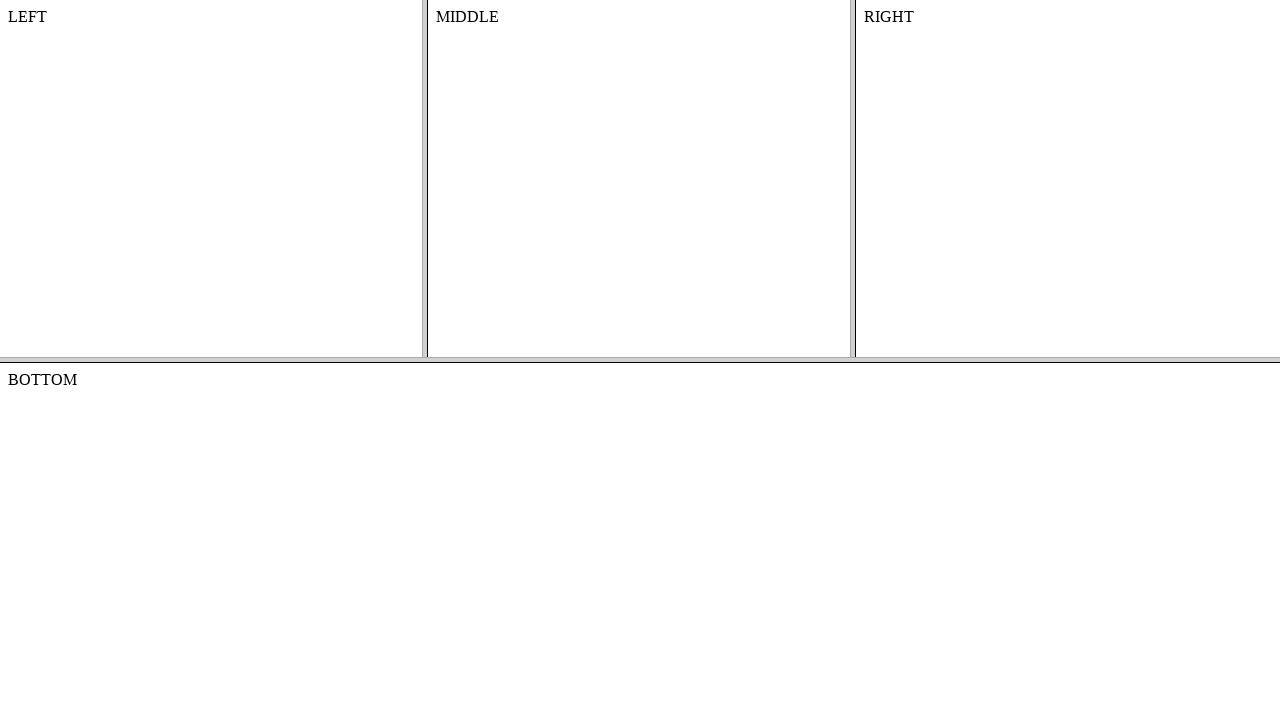

Located right frame within top frame
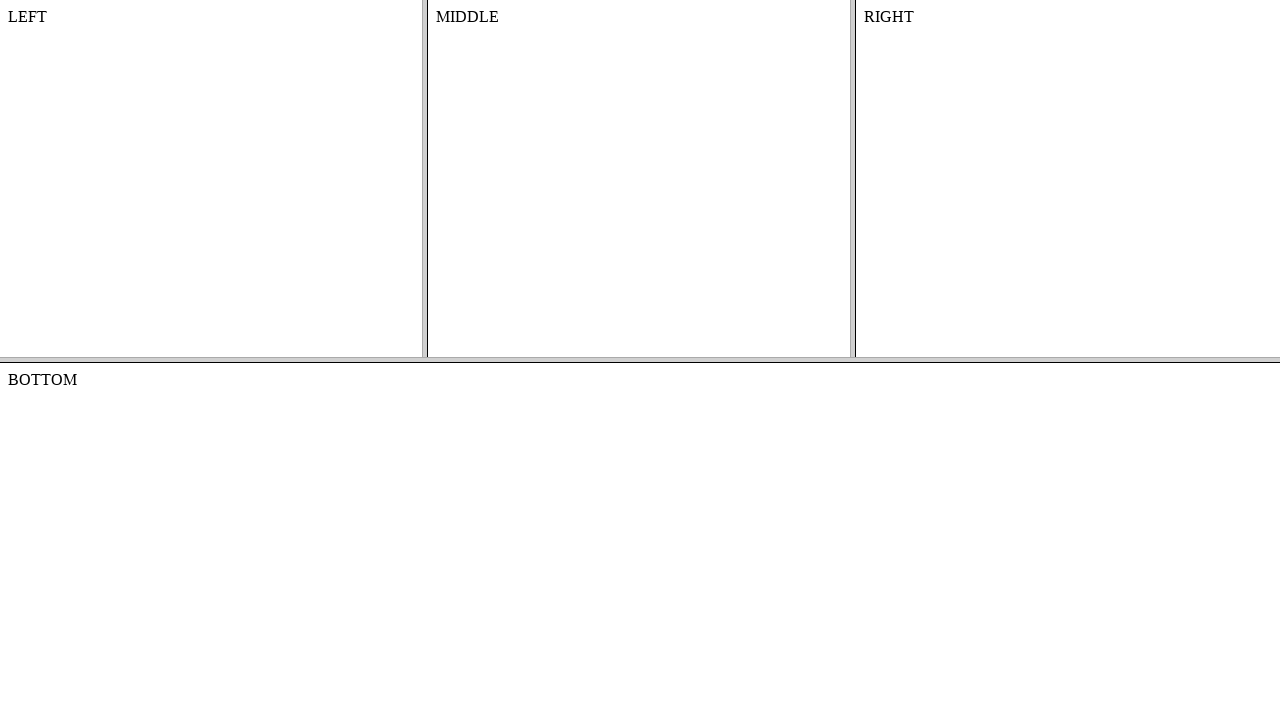

Right frame body element loaded
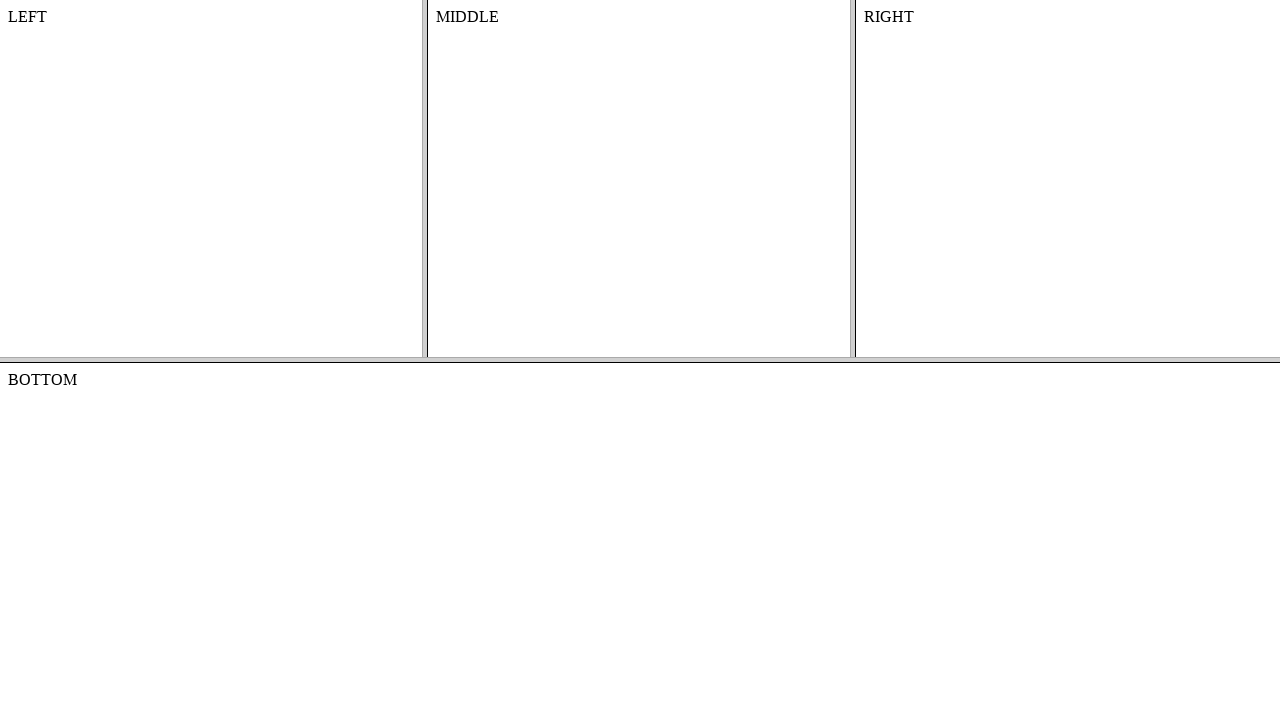

Located left frame within top frame
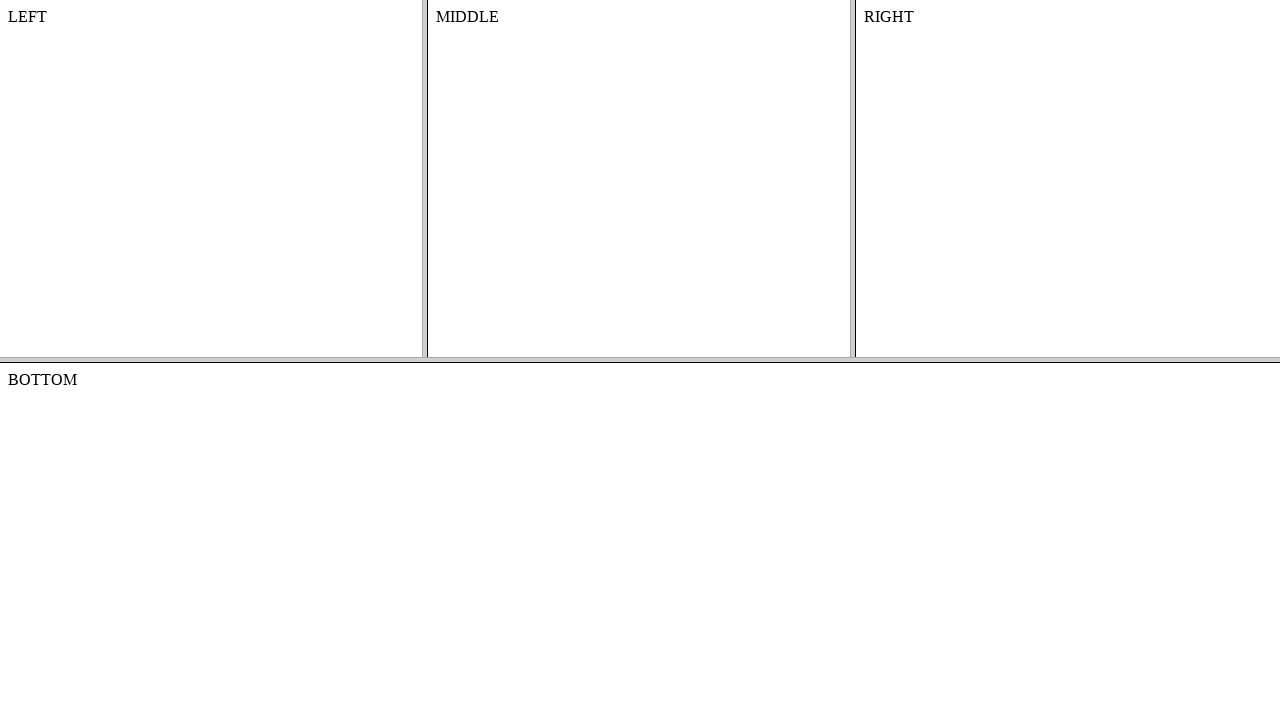

Left frame body element loaded
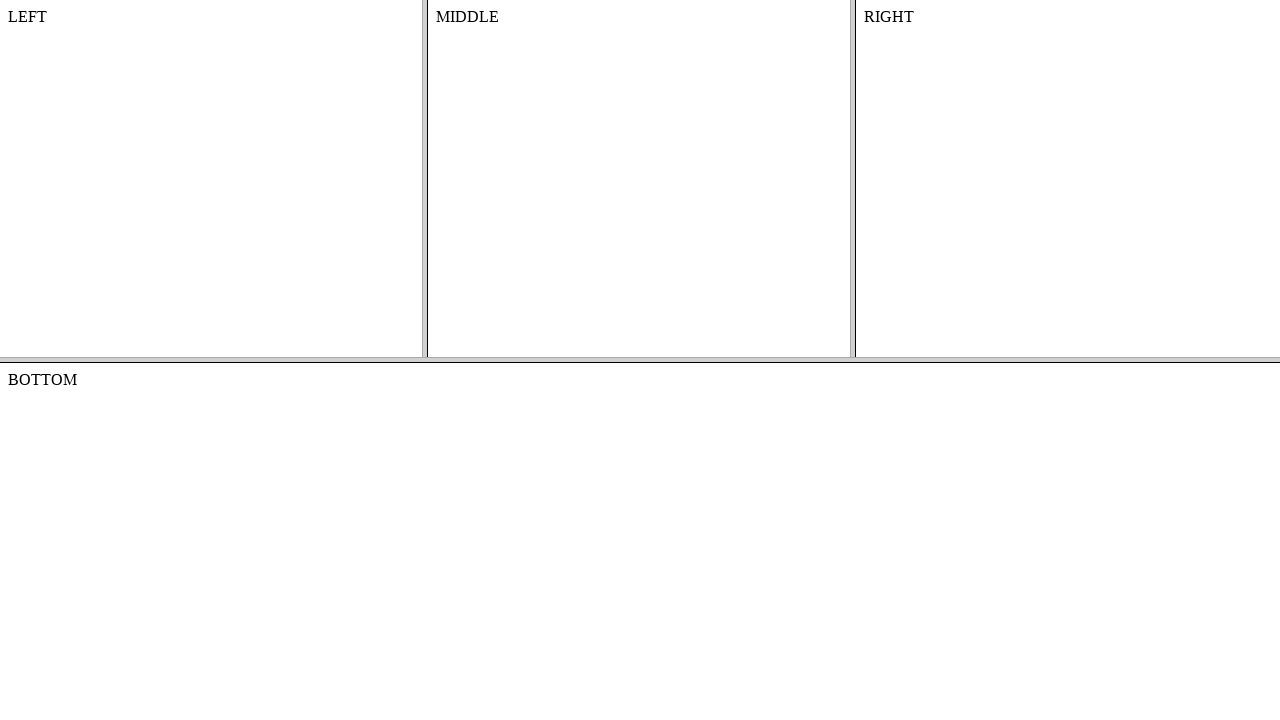

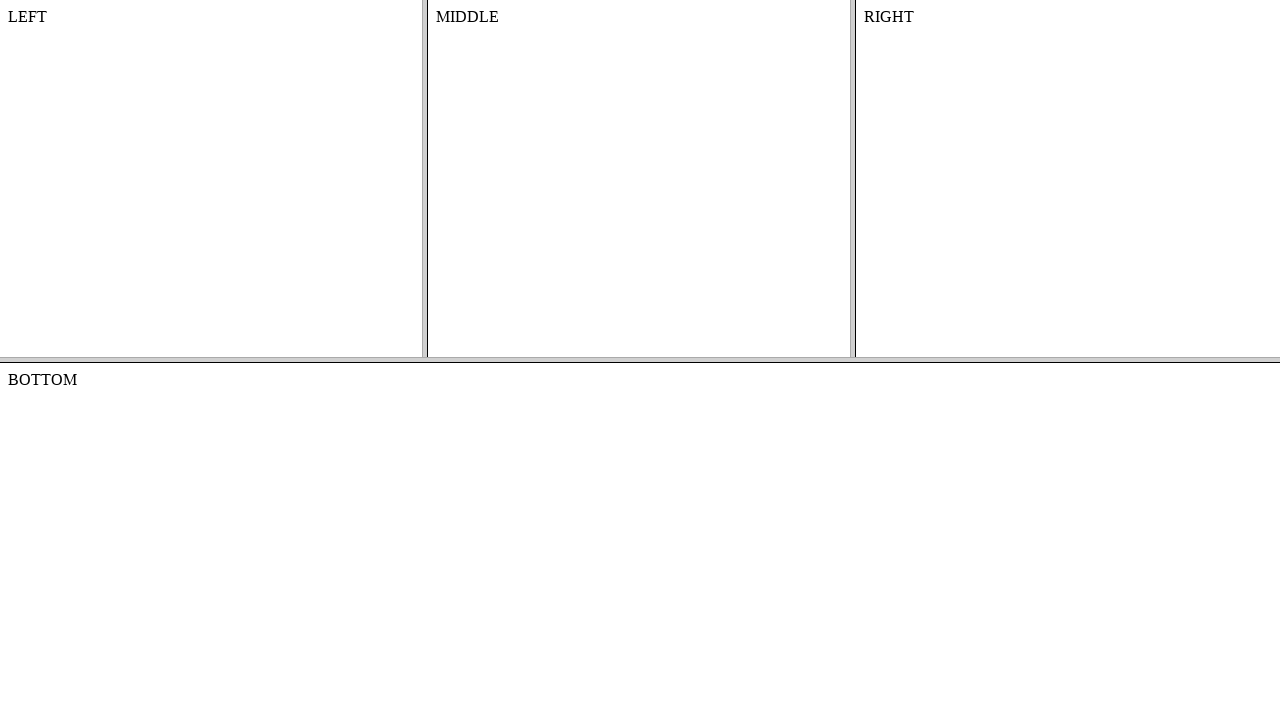